Navigates to Rahul Shetty Academy's automation practice page, maximizes the browser window, and takes a screenshot of the page.

Starting URL: https://rahulshettyacademy.com/AutomationPractice/

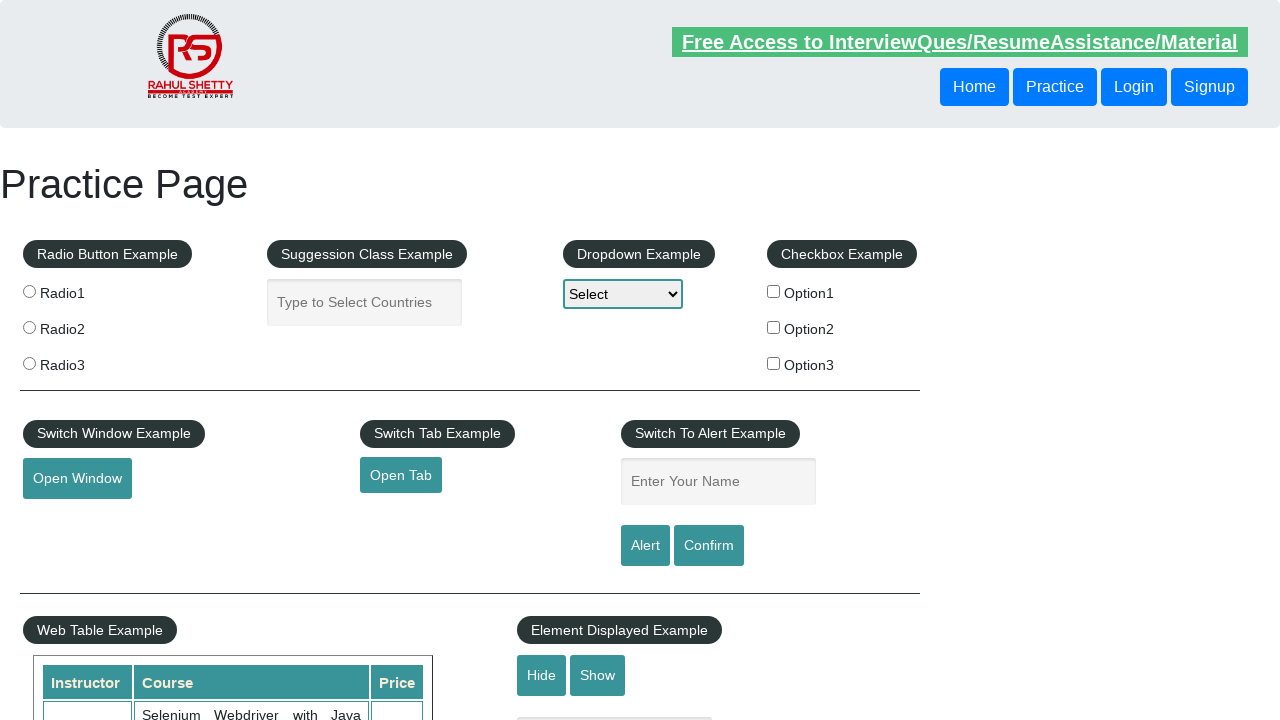

Navigated to Rahul Shetty Academy automation practice page
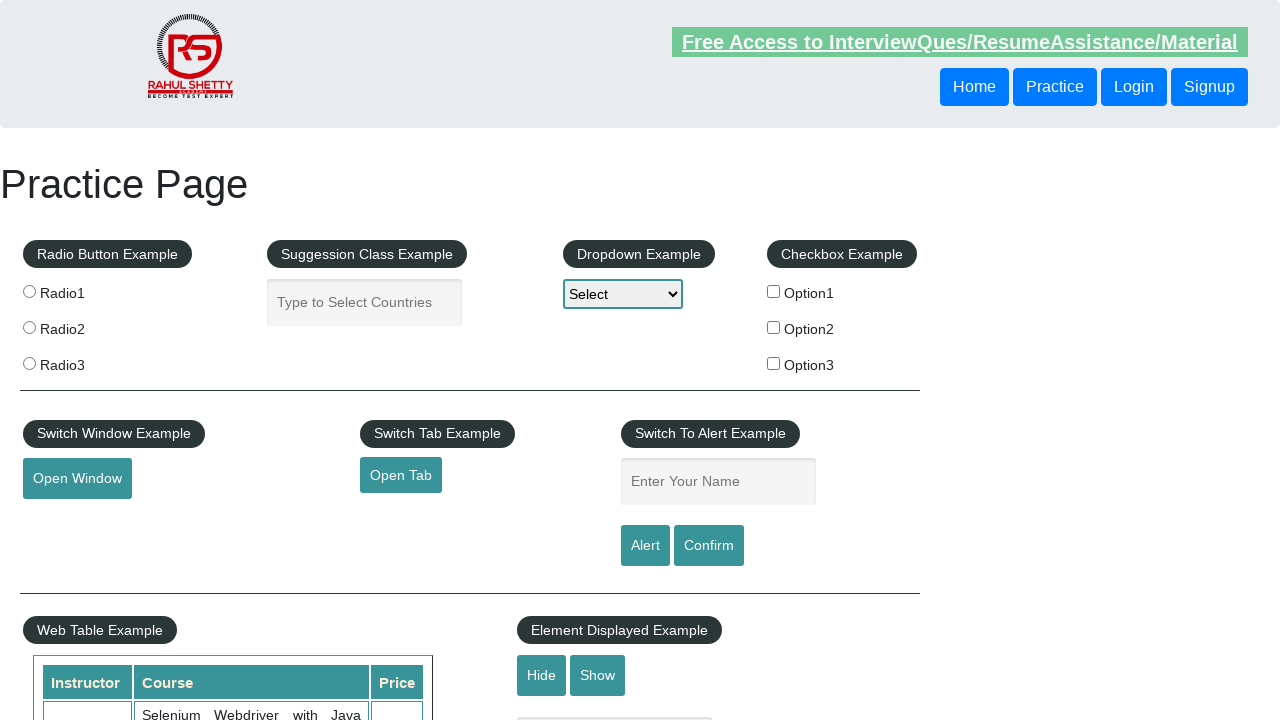

Maximized browser window to 1920x1080
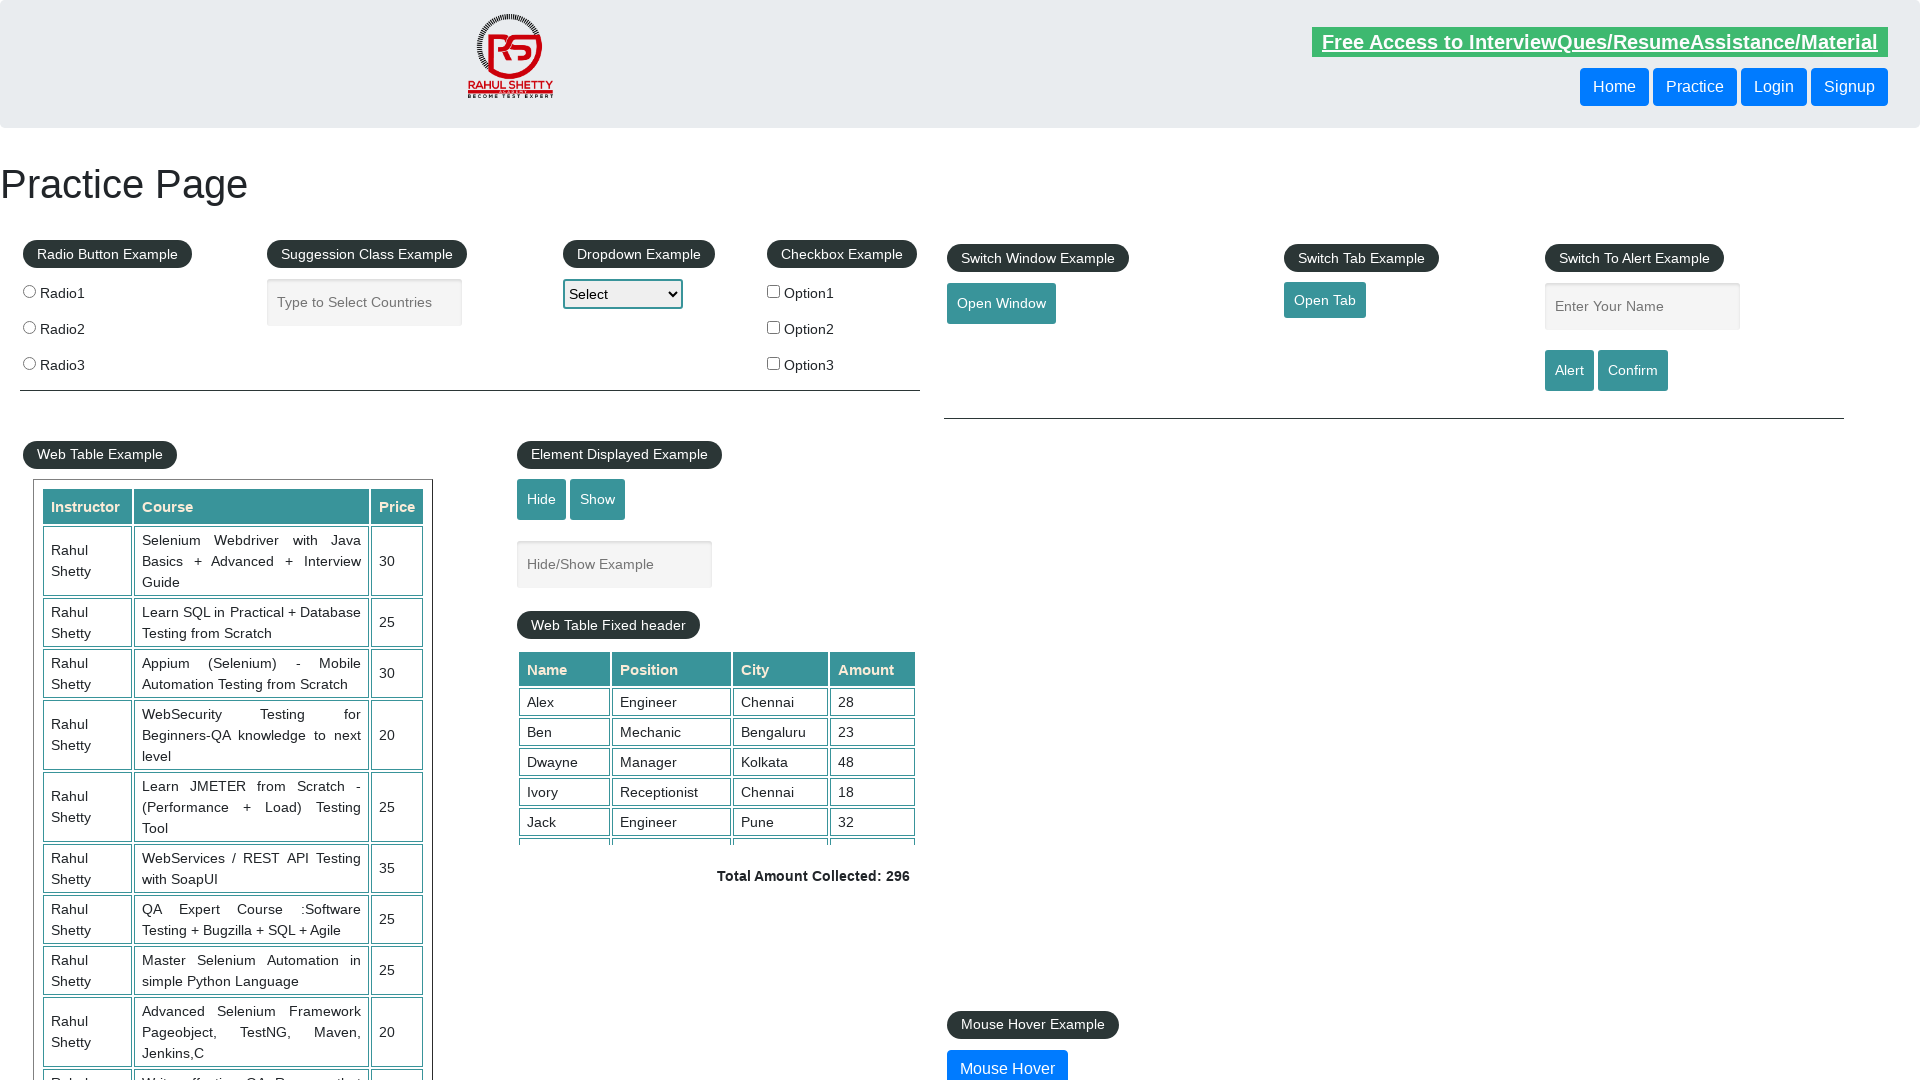

Page fully loaded and network idle
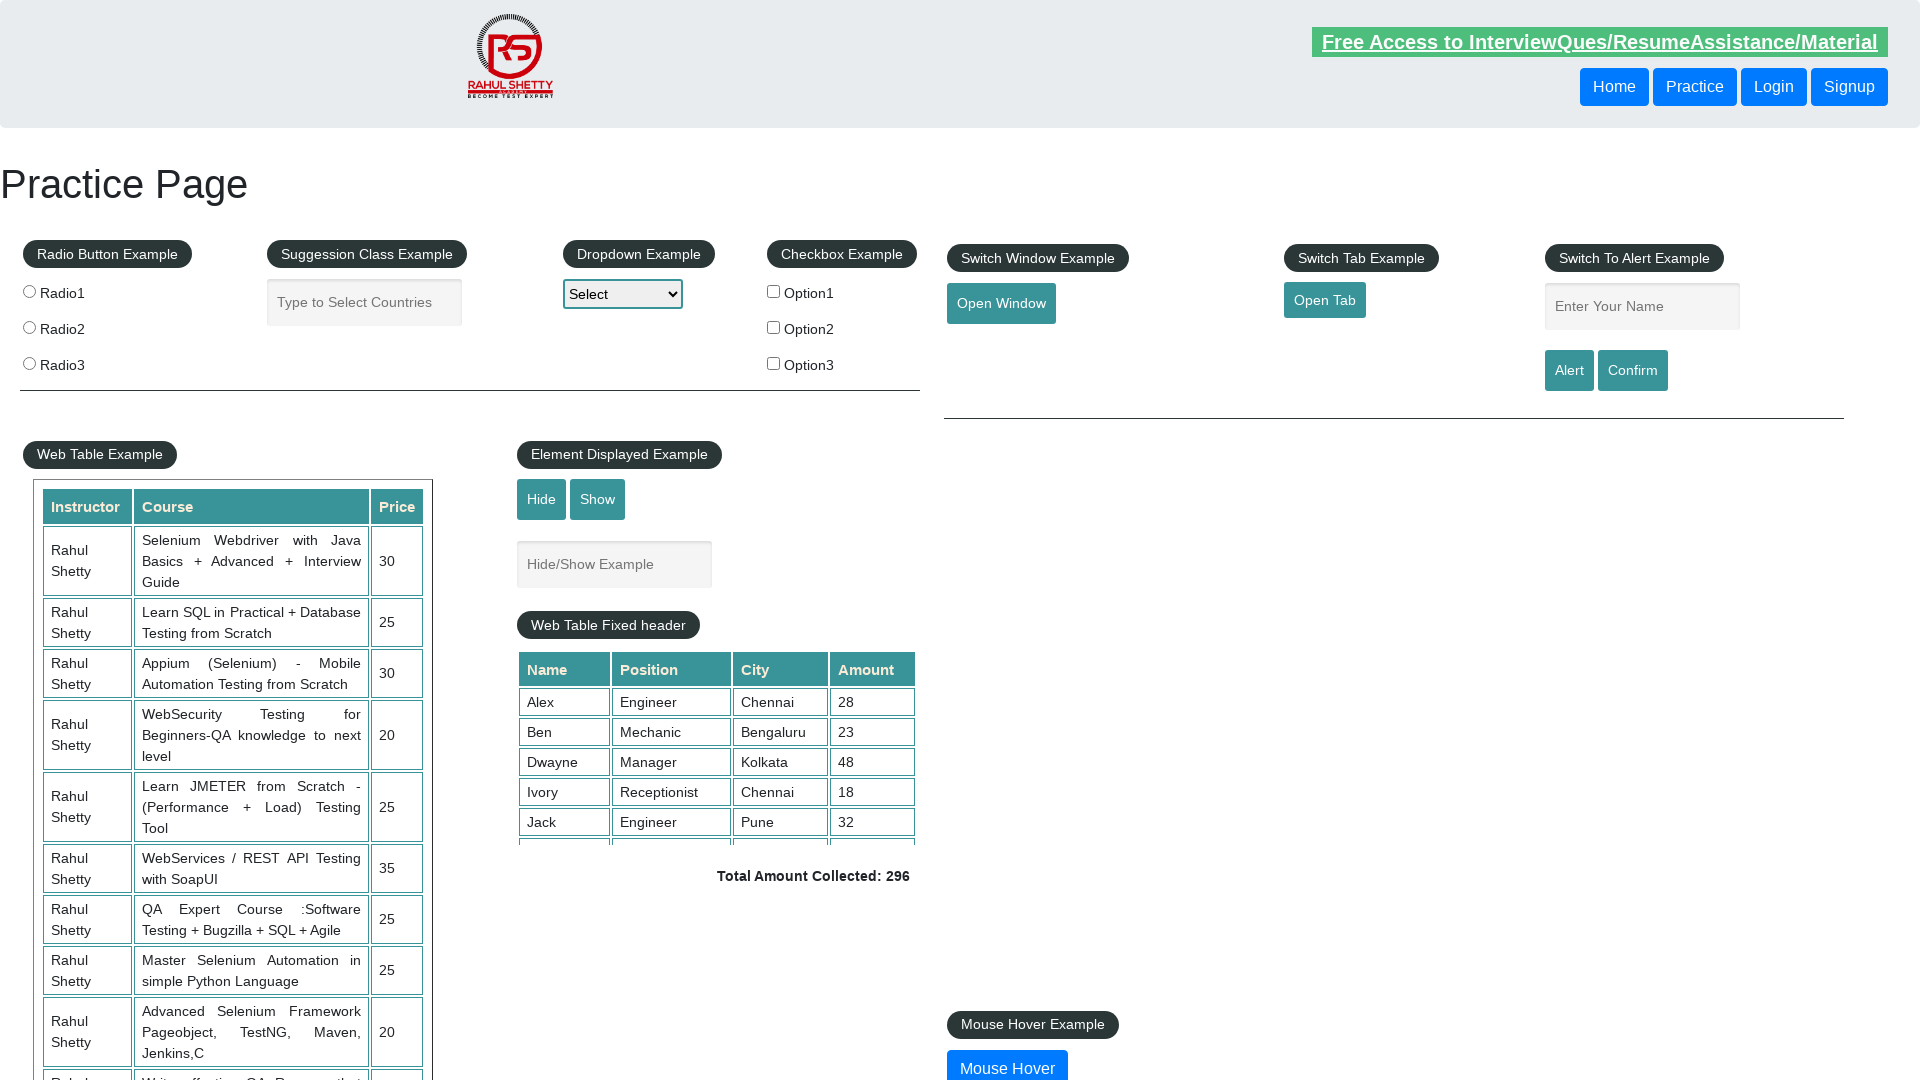

Took final screenshot of the automation practice page
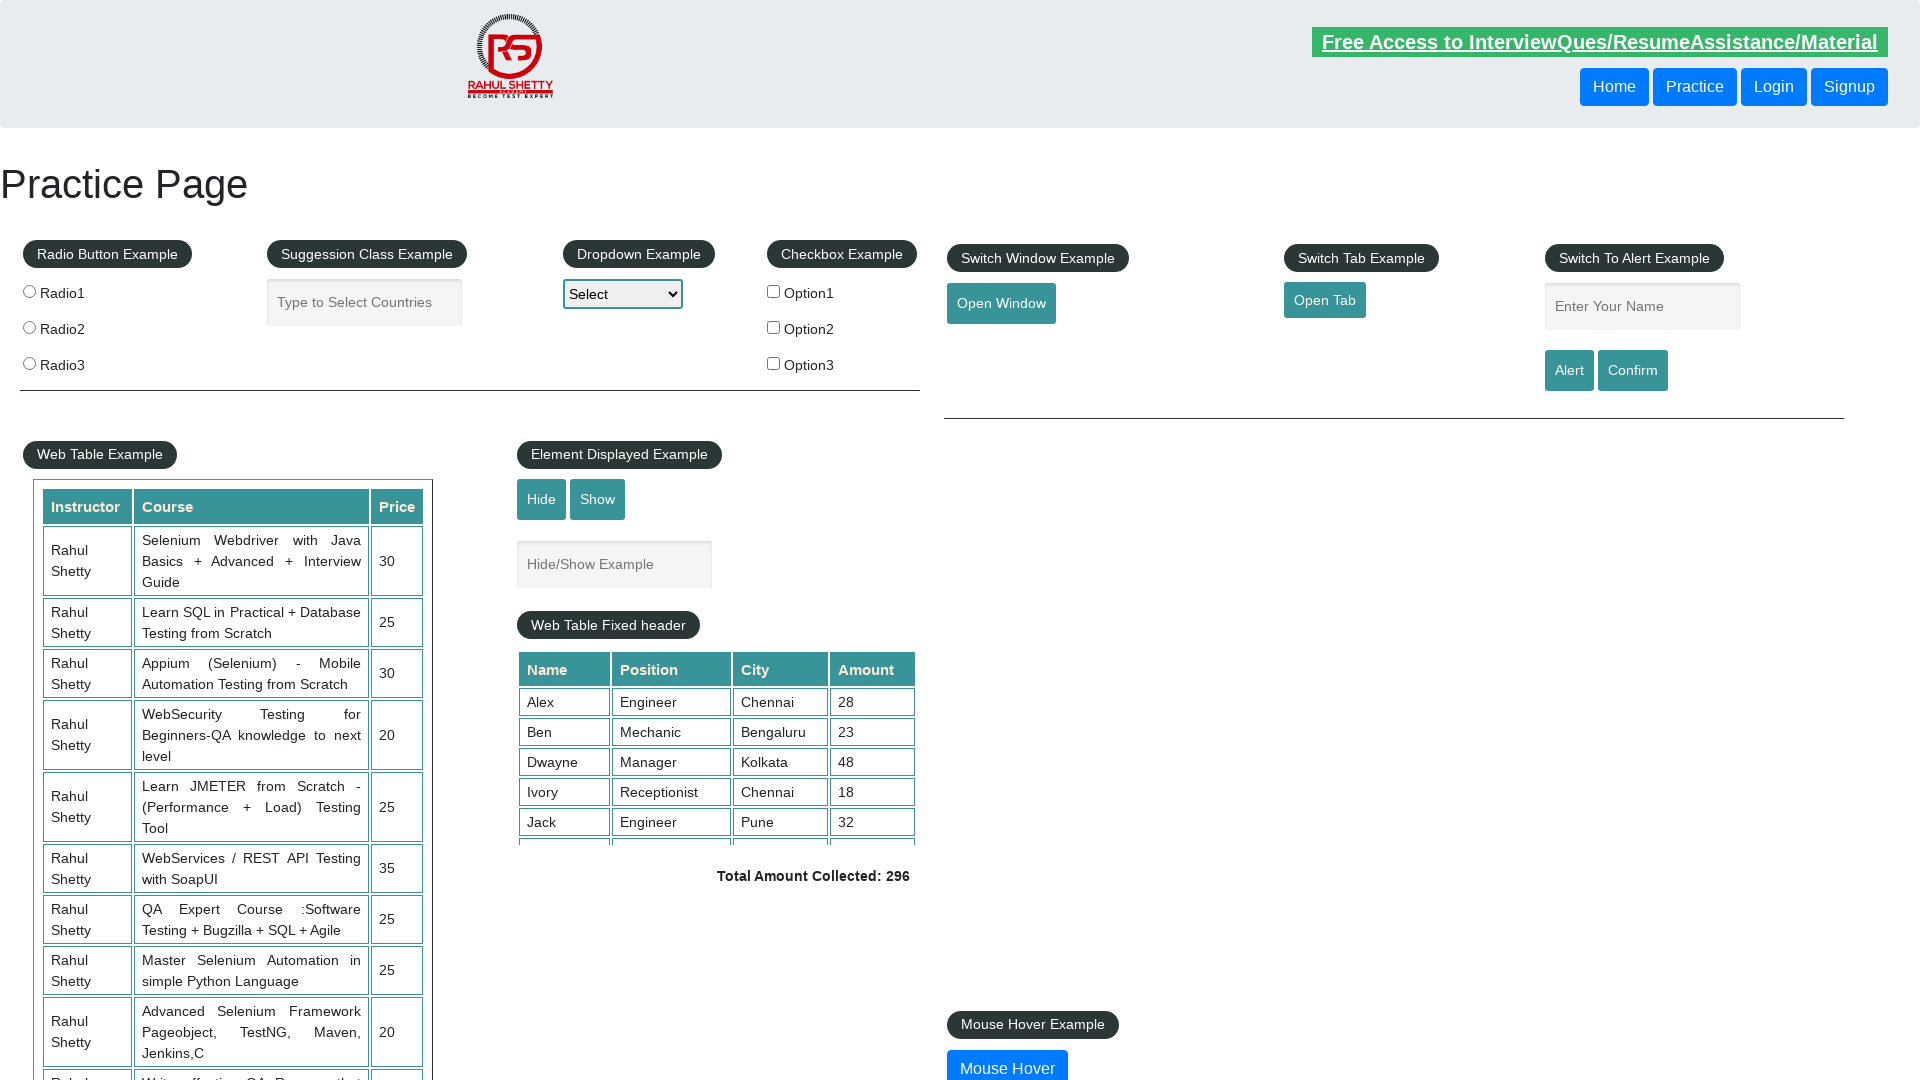

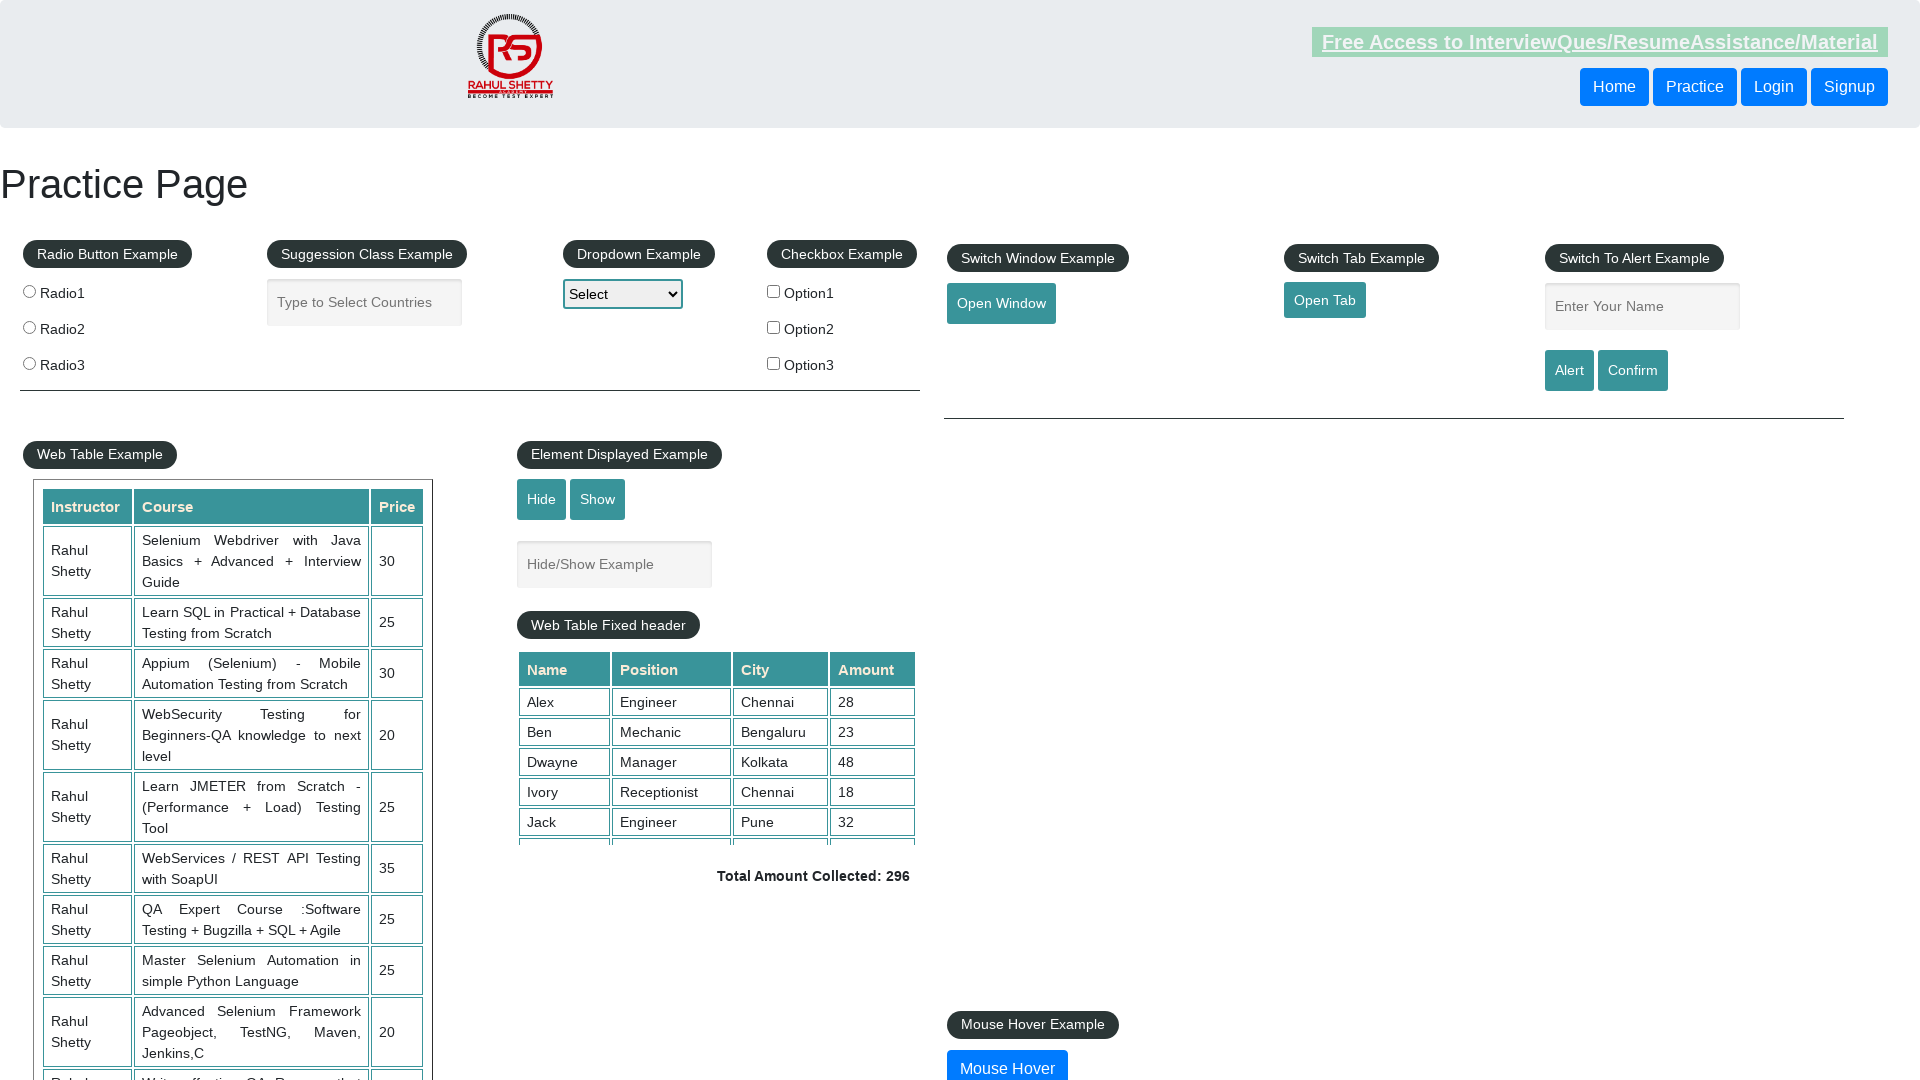